Tests Python.org search functionality by searching for "pycon" and verifying results are found

Starting URL: http://www.python.org

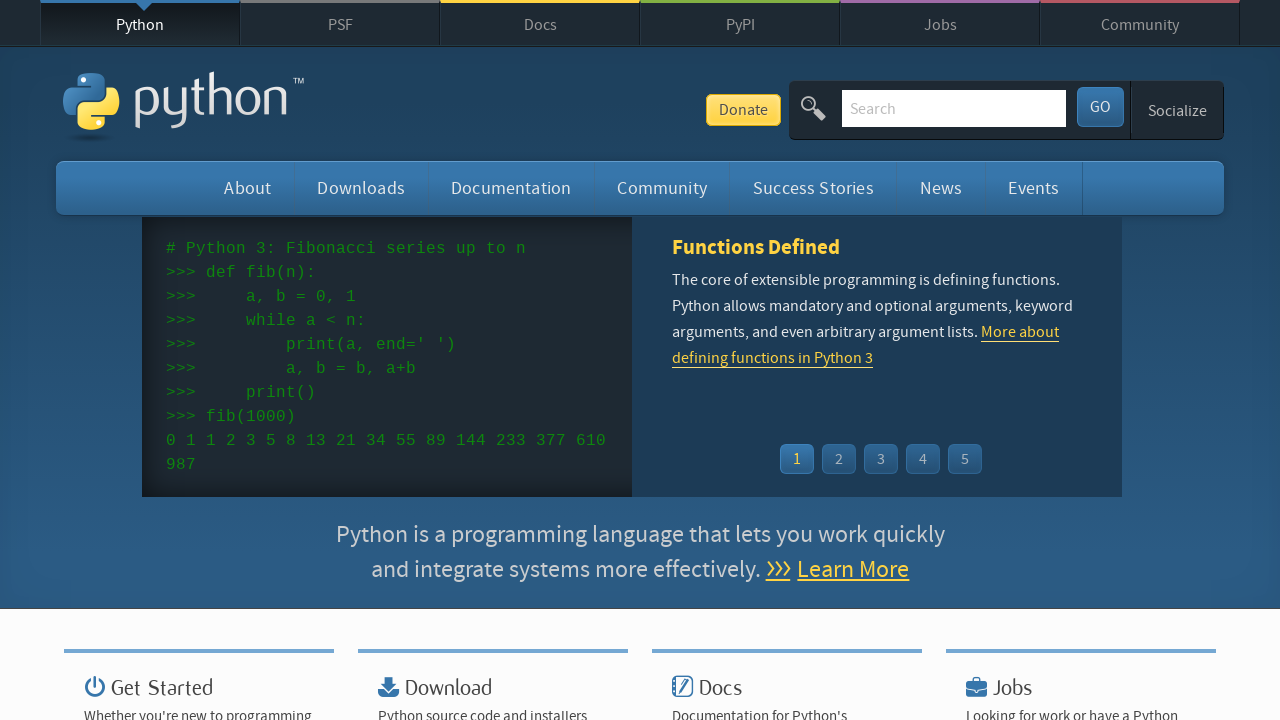

Verified page title contains 'Python'
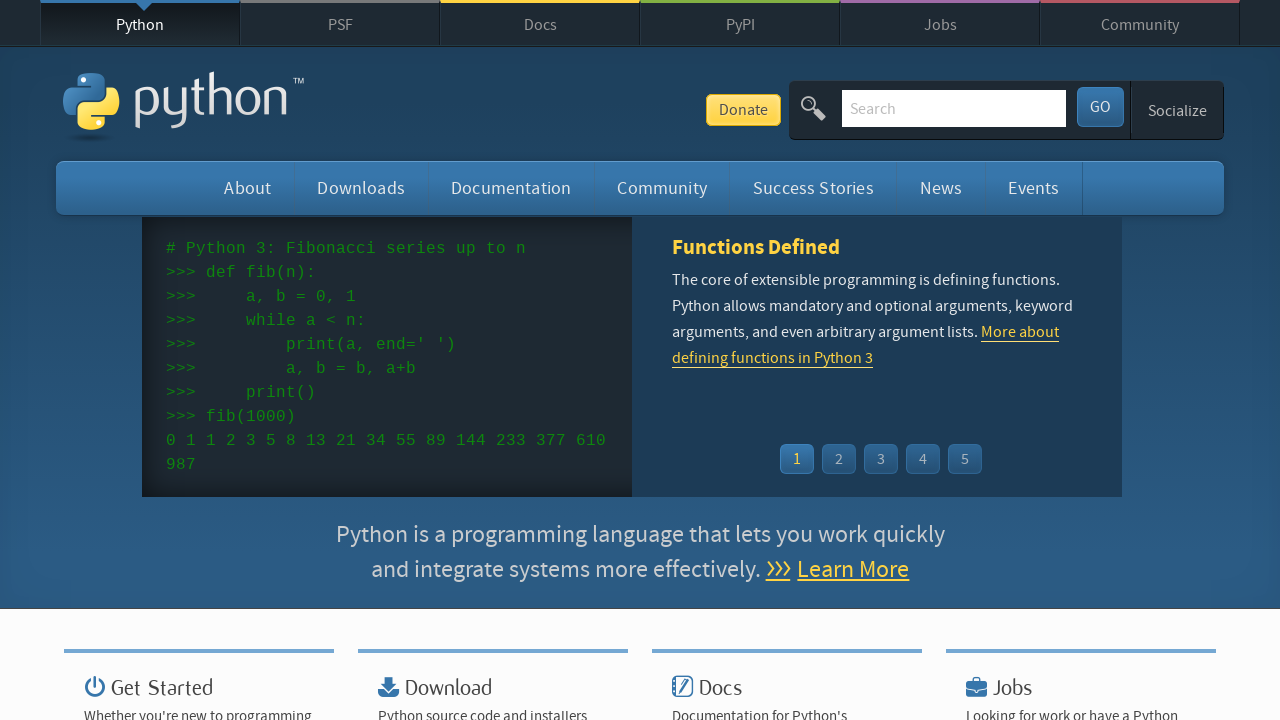

Located search input field
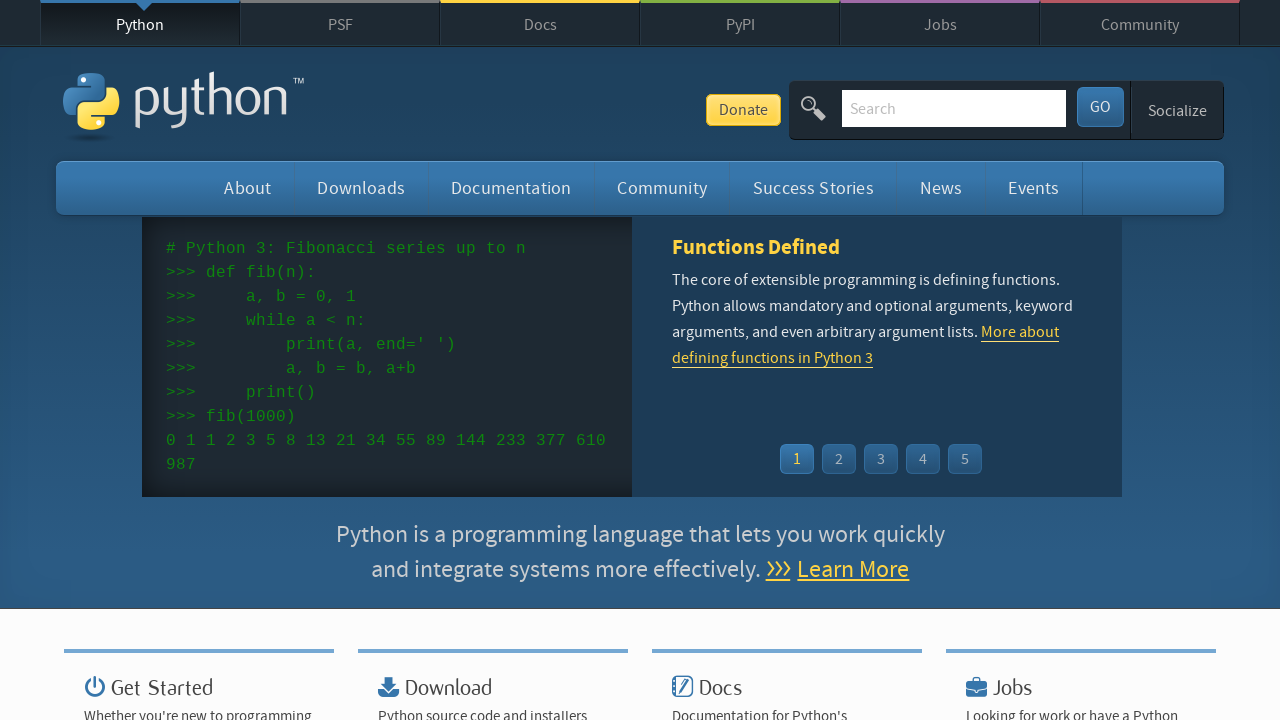

Cleared search input field on input[name='q']
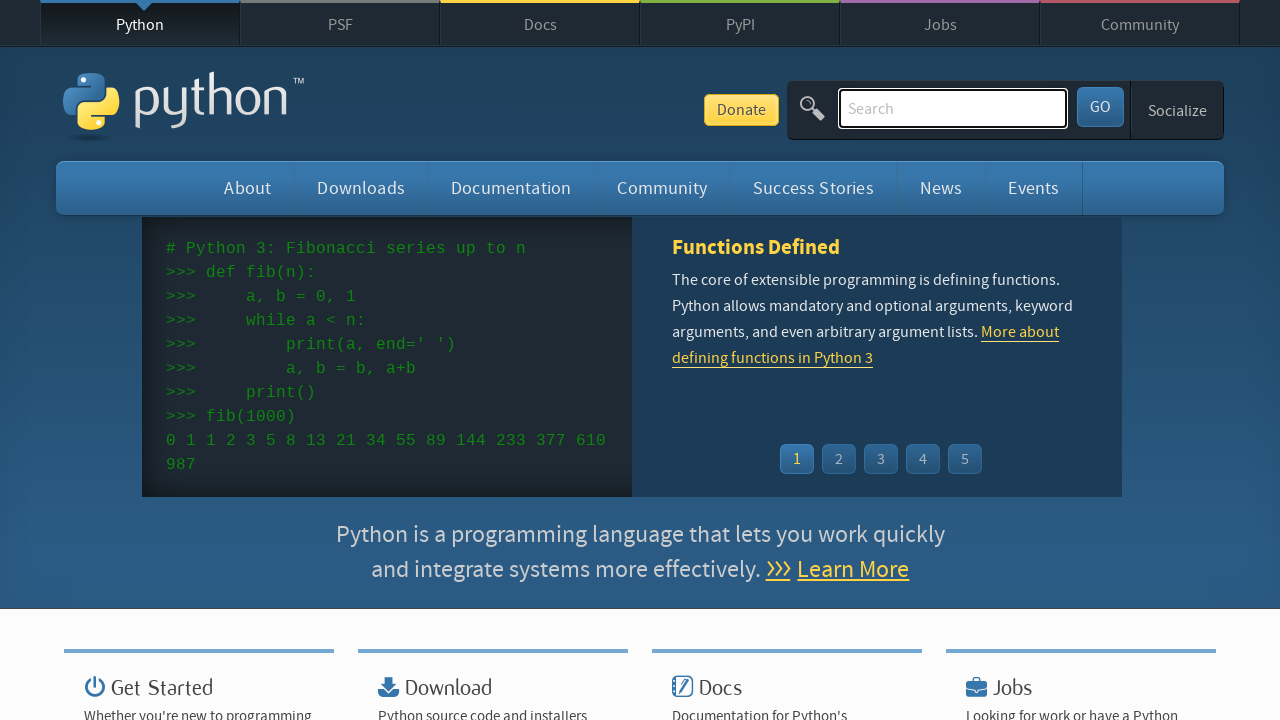

Filled search field with 'pycon' on input[name='q']
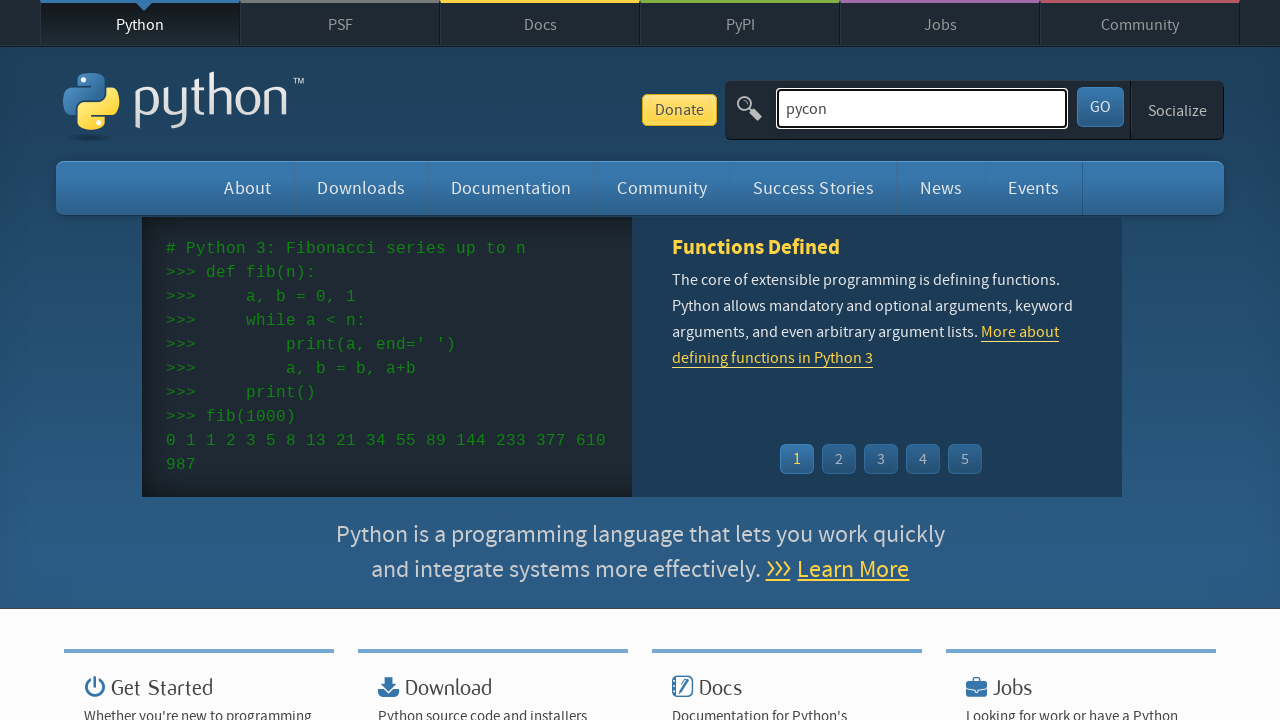

Pressed Enter to submit search query on input[name='q']
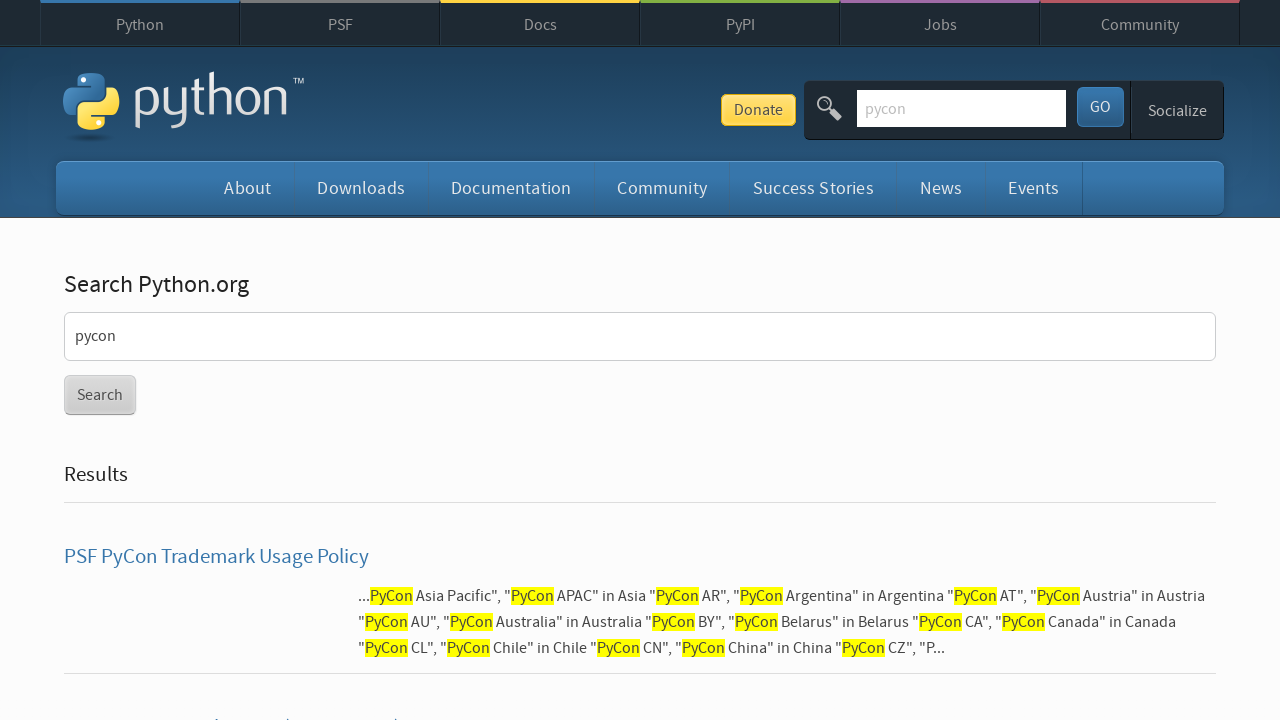

Waited for page load to complete
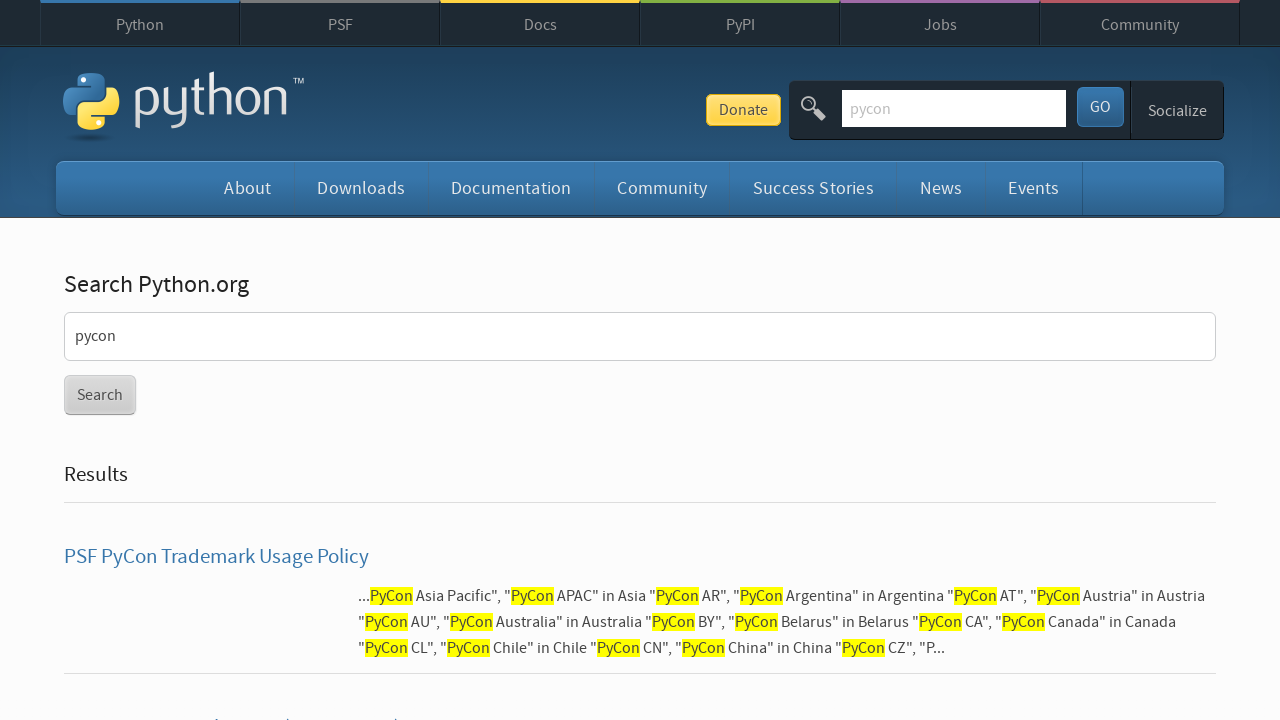

Verified search results were found for 'pycon'
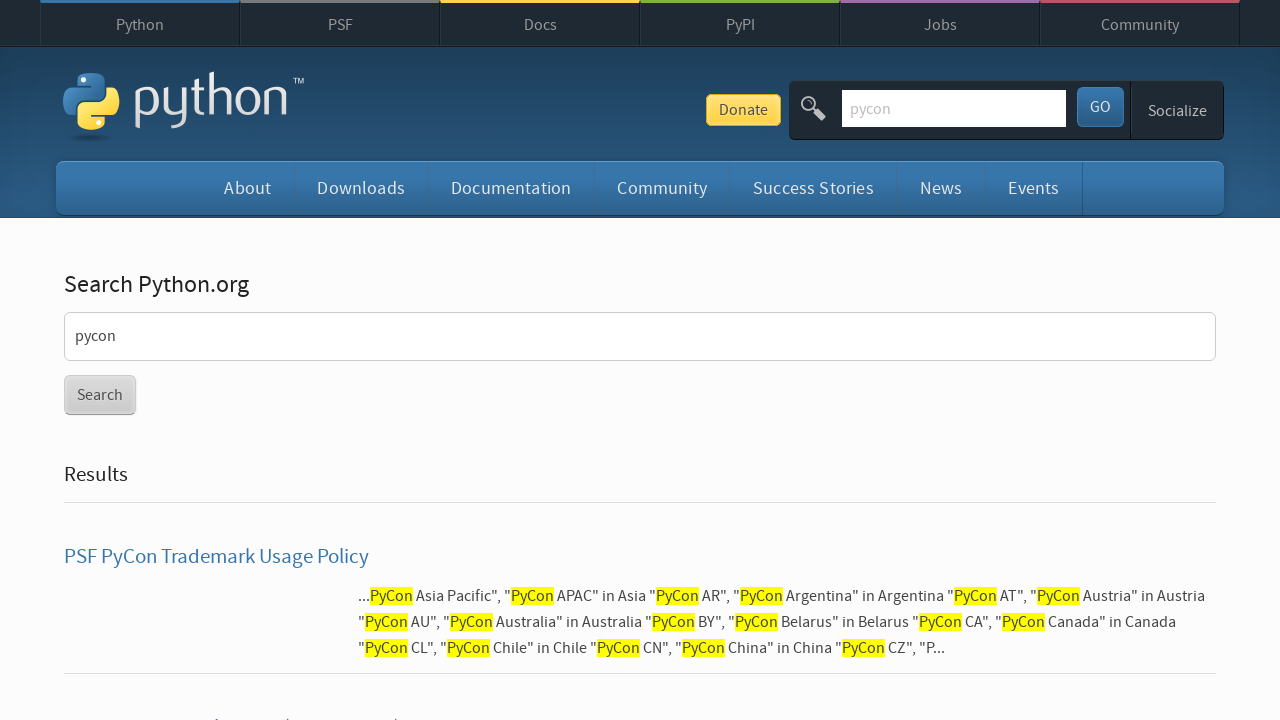

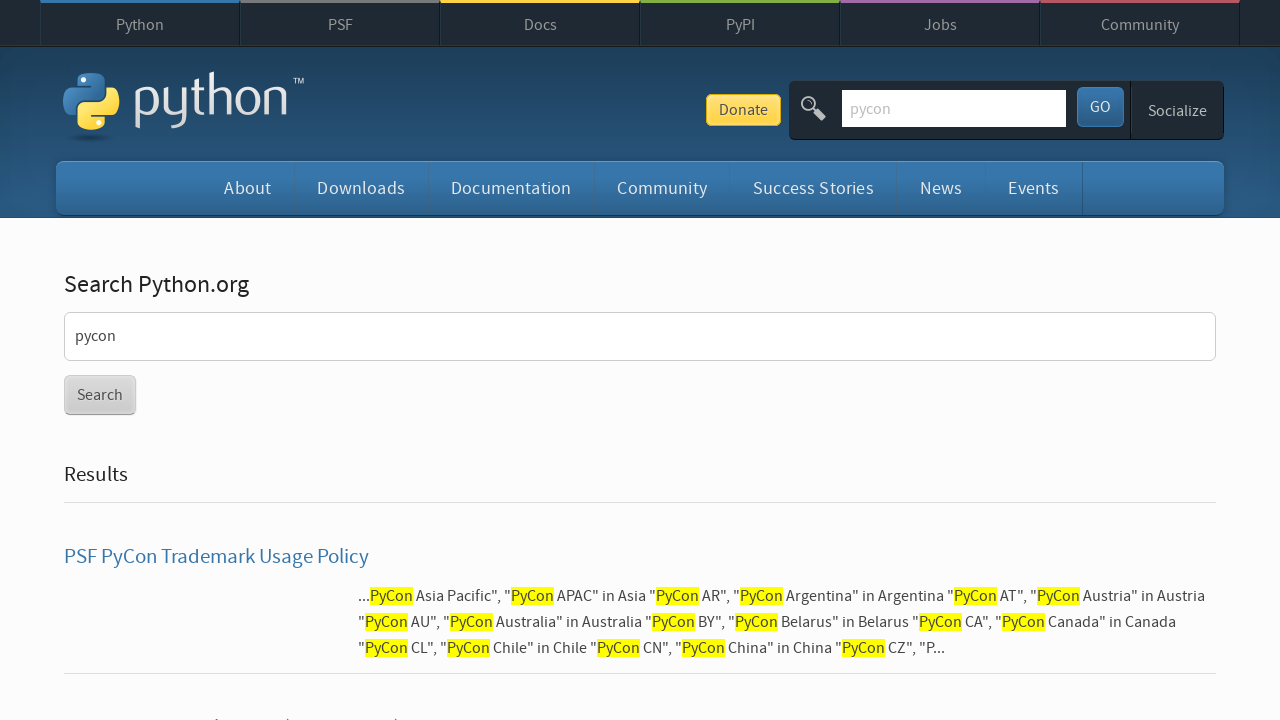